Navigates to a blog page and demonstrates mouse click using Robot class coordinates

Starting URL: https://omayo.blogspot.com/

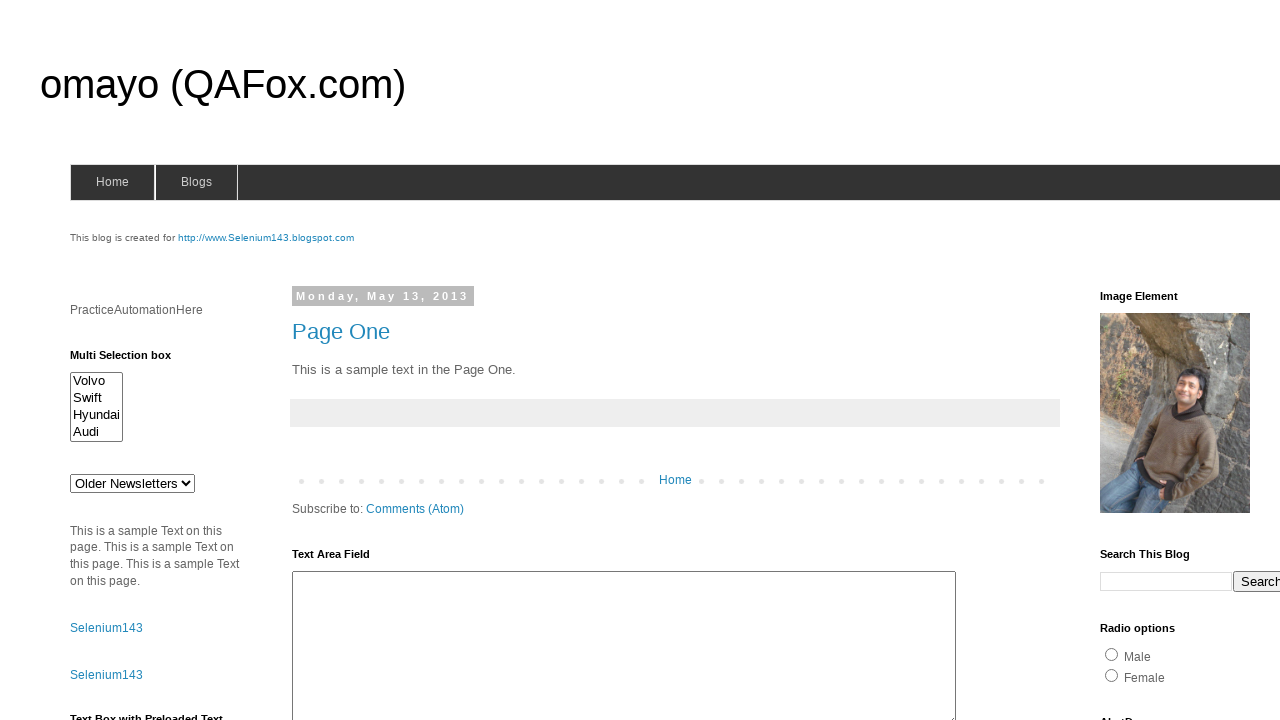

Navigated to omayo.blogspot.com
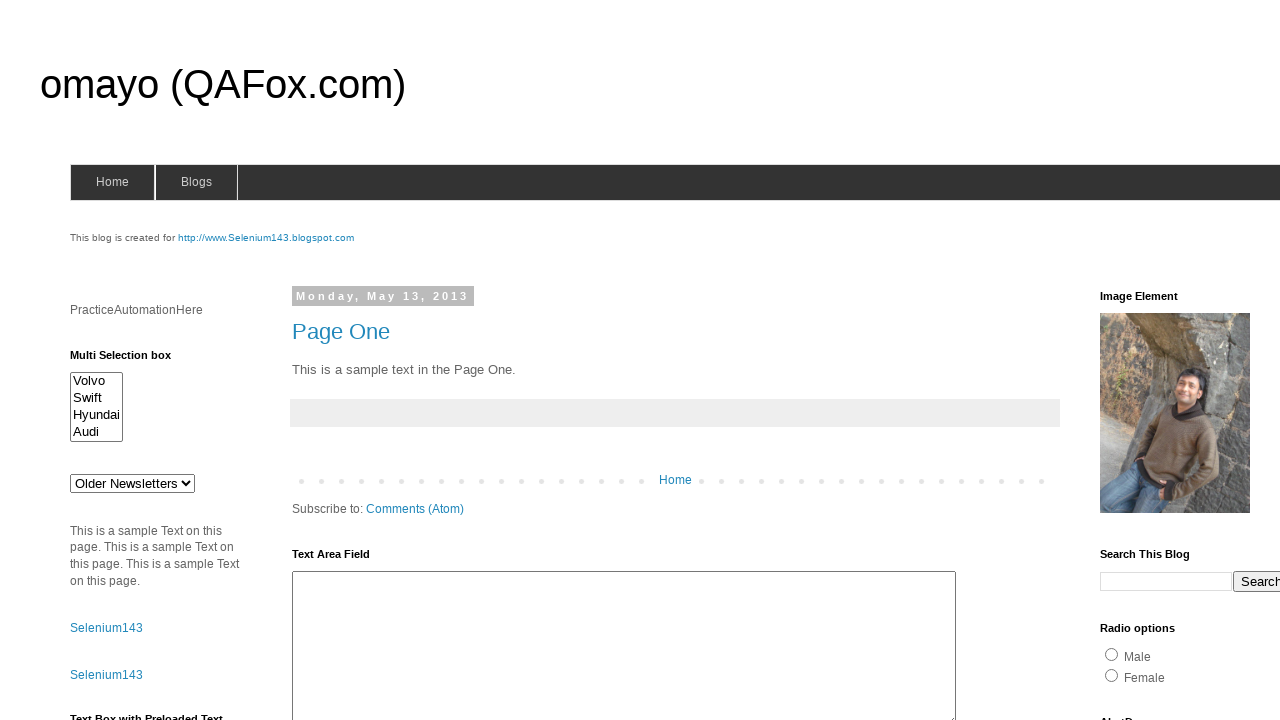

Performed mouse click at coordinates (300, 380) at (300, 380)
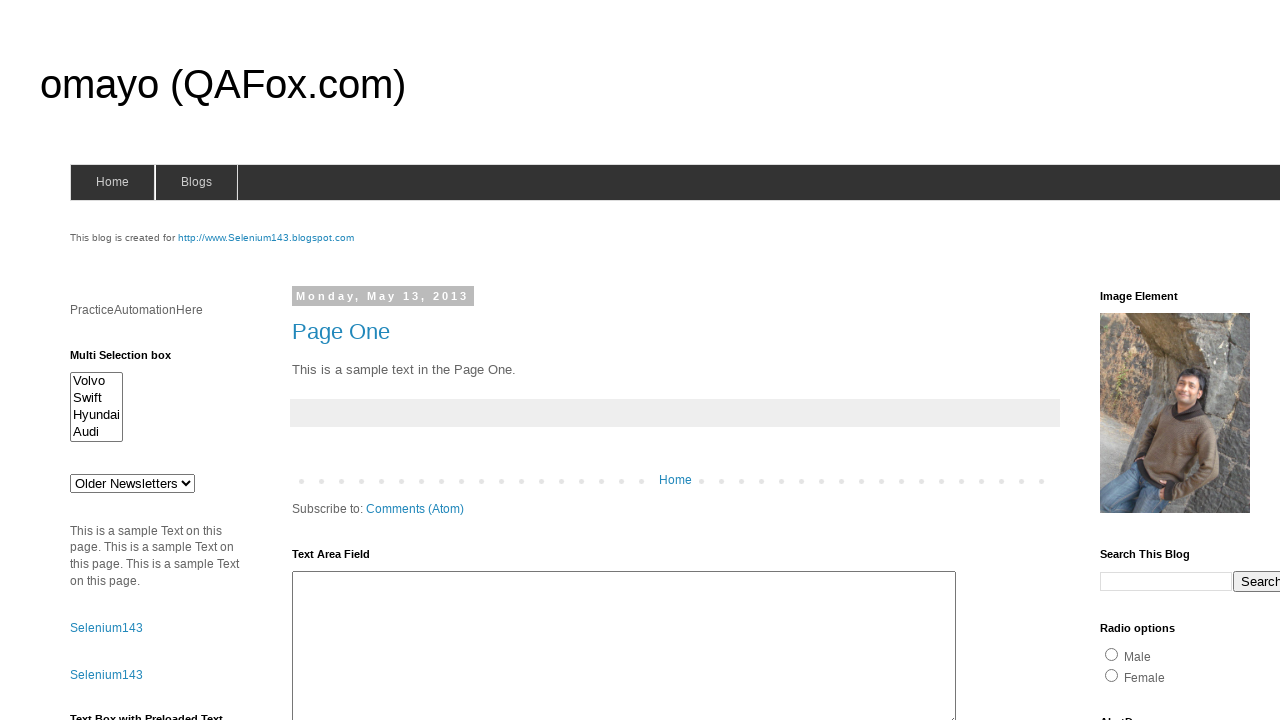

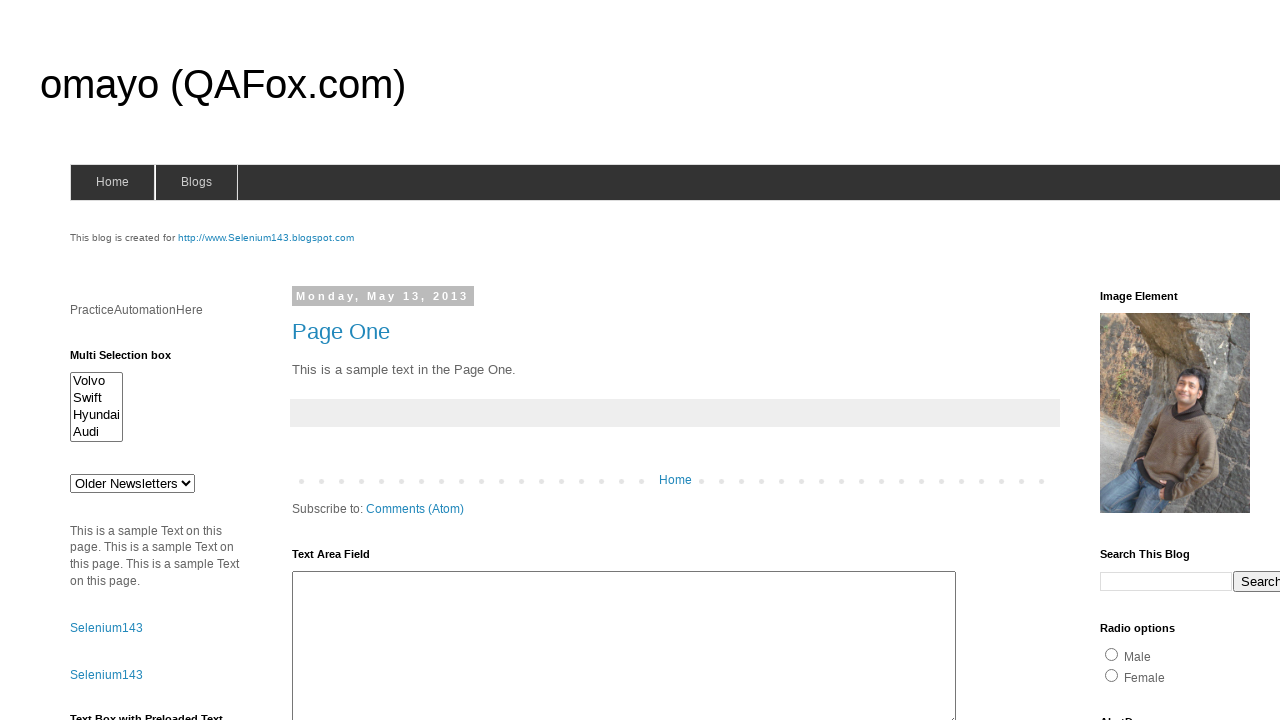